Navigates to the Selenium website and clicks on the Download link to access the downloads page

Starting URL: https://www.selenium.dev/

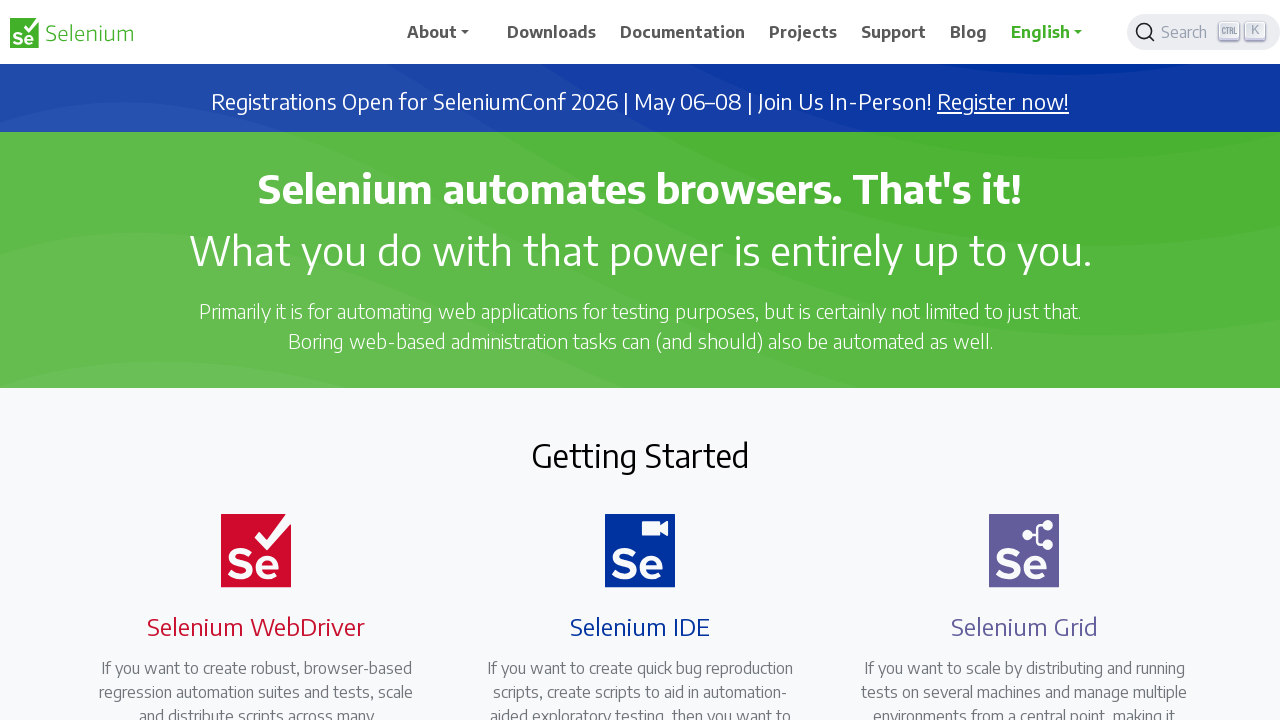

Clicked on Downloads link in navigation at (552, 32) on a:has-text('Downloads')
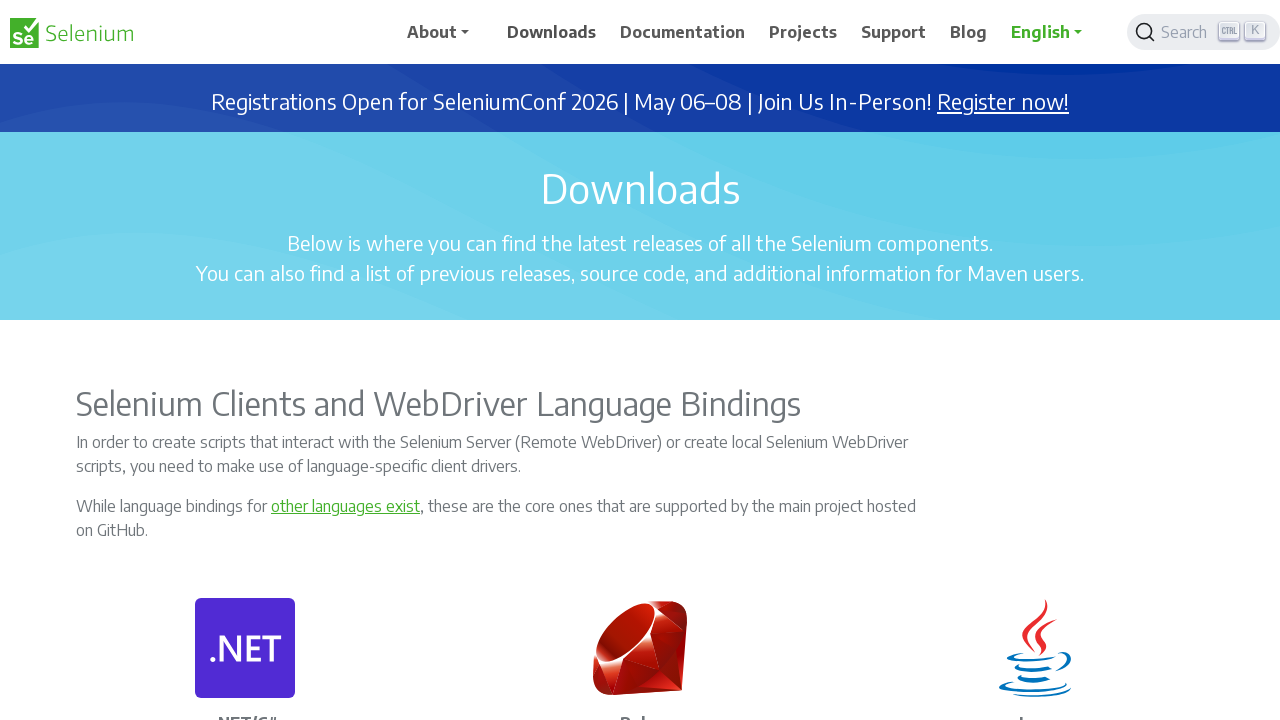

Downloads page loaded (networkidle state reached)
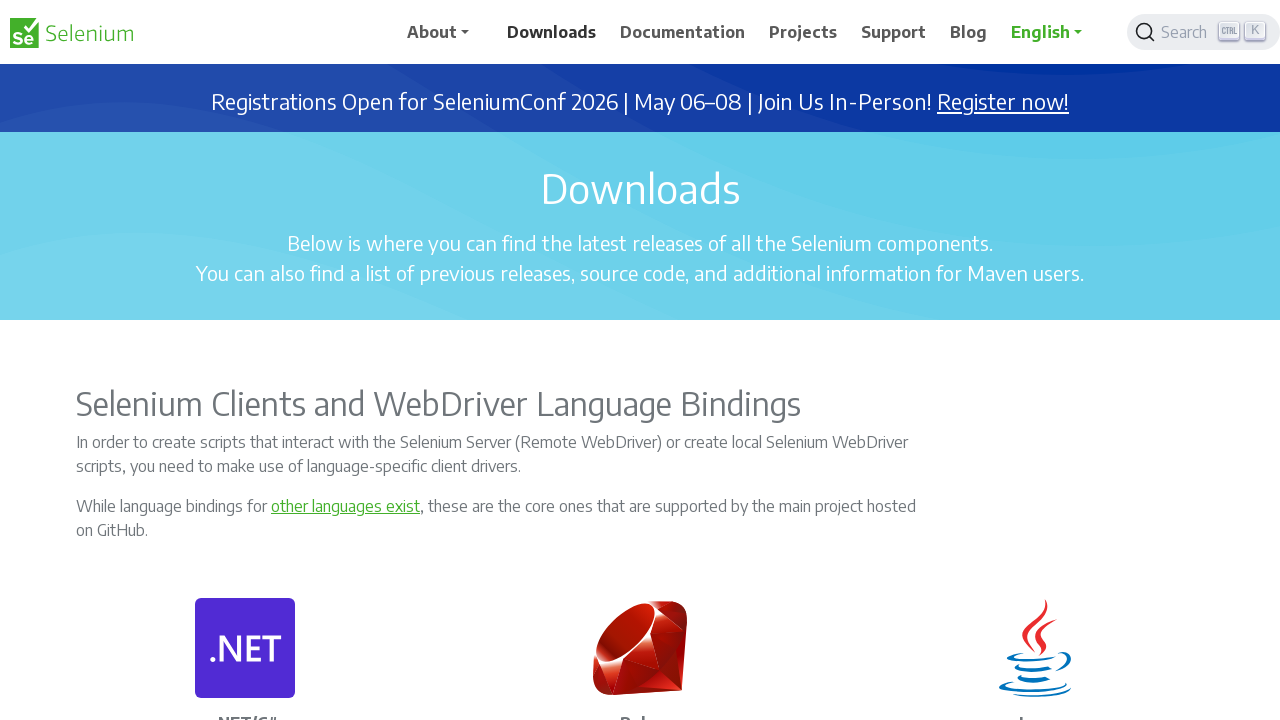

Download link selector found on the page
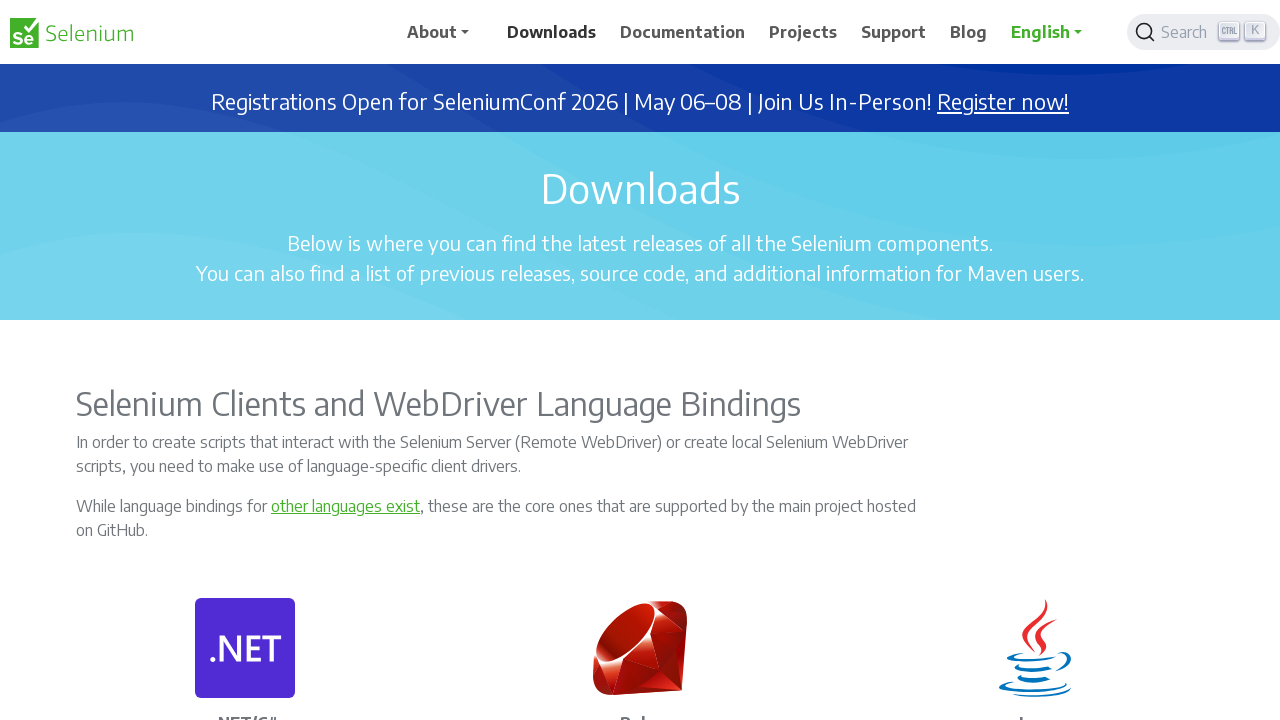

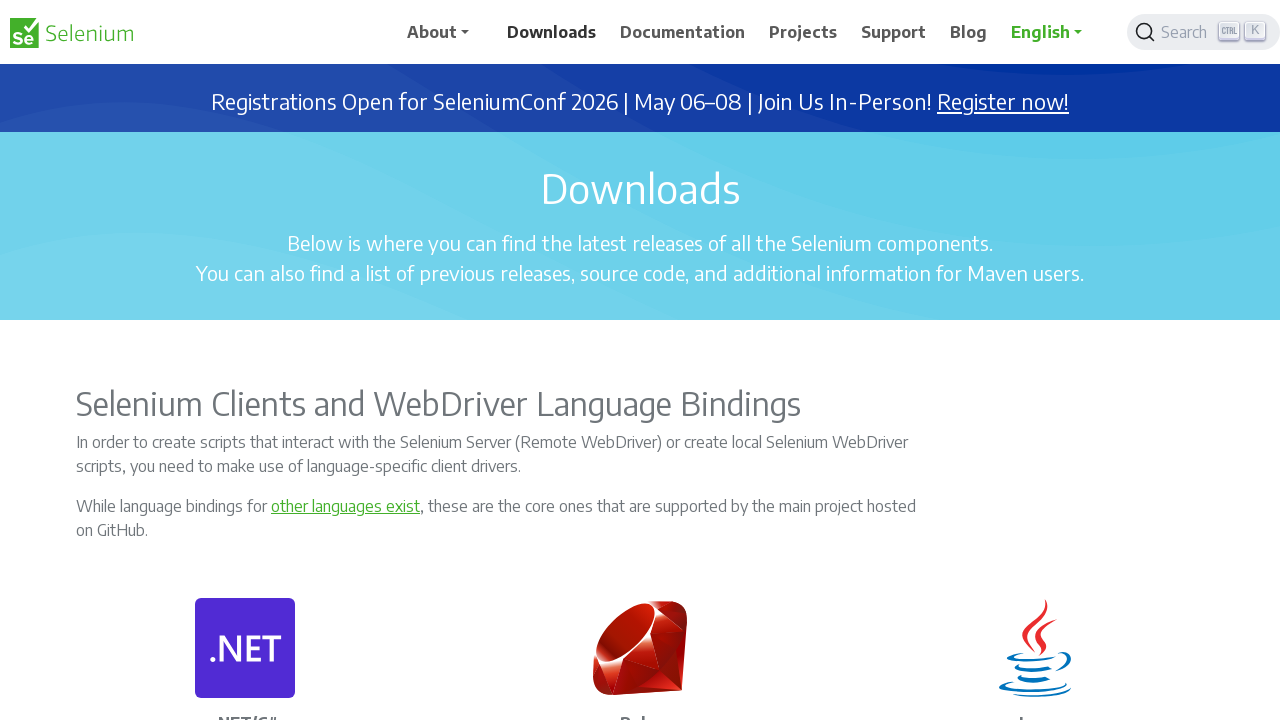